Tests login form validation by submitting empty fields and verifying error message

Starting URL: https://the-internet.herokuapp.com/

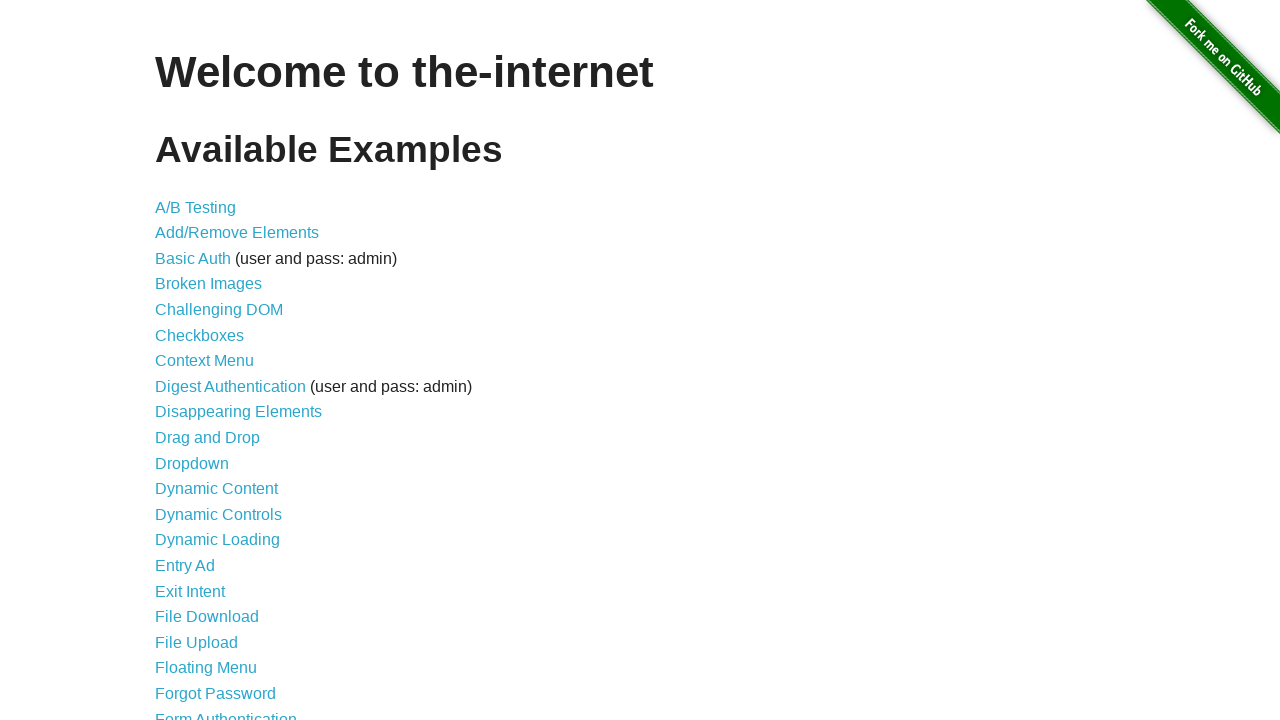

Clicked on Form Authentication link at (226, 712) on a[href='/login']
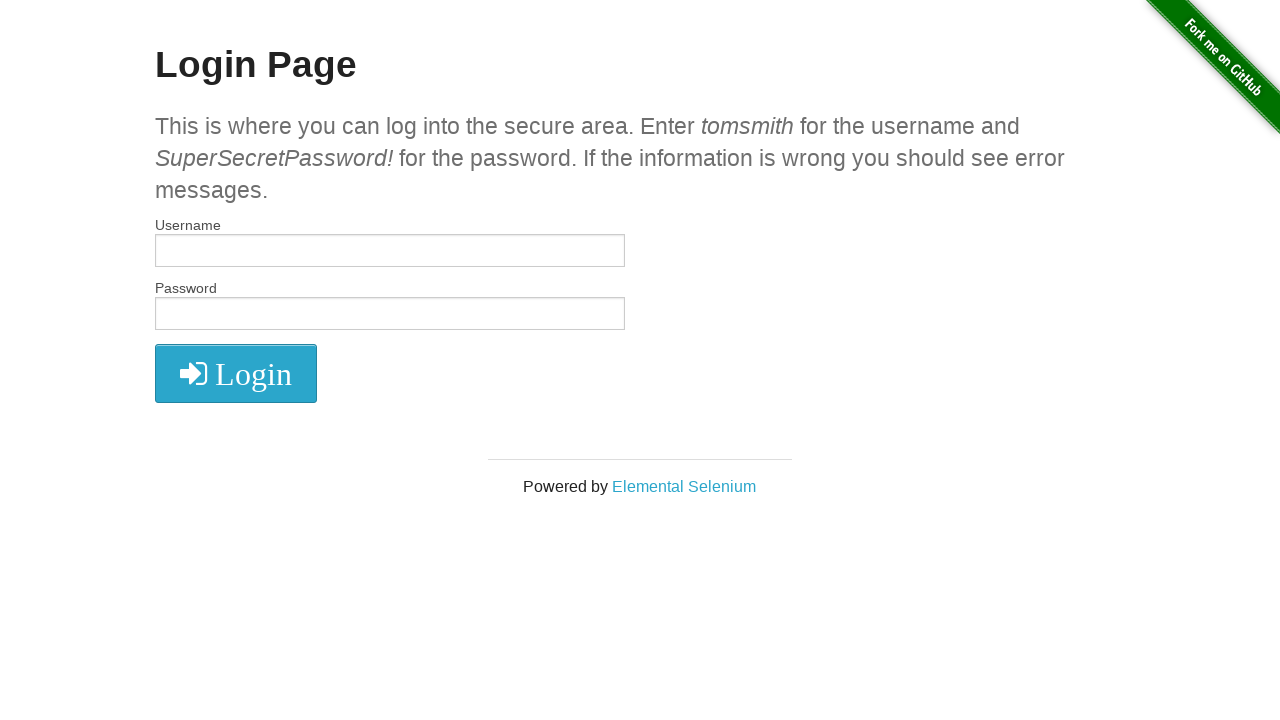

Clicked login button without filling any fields at (236, 373) on .radius
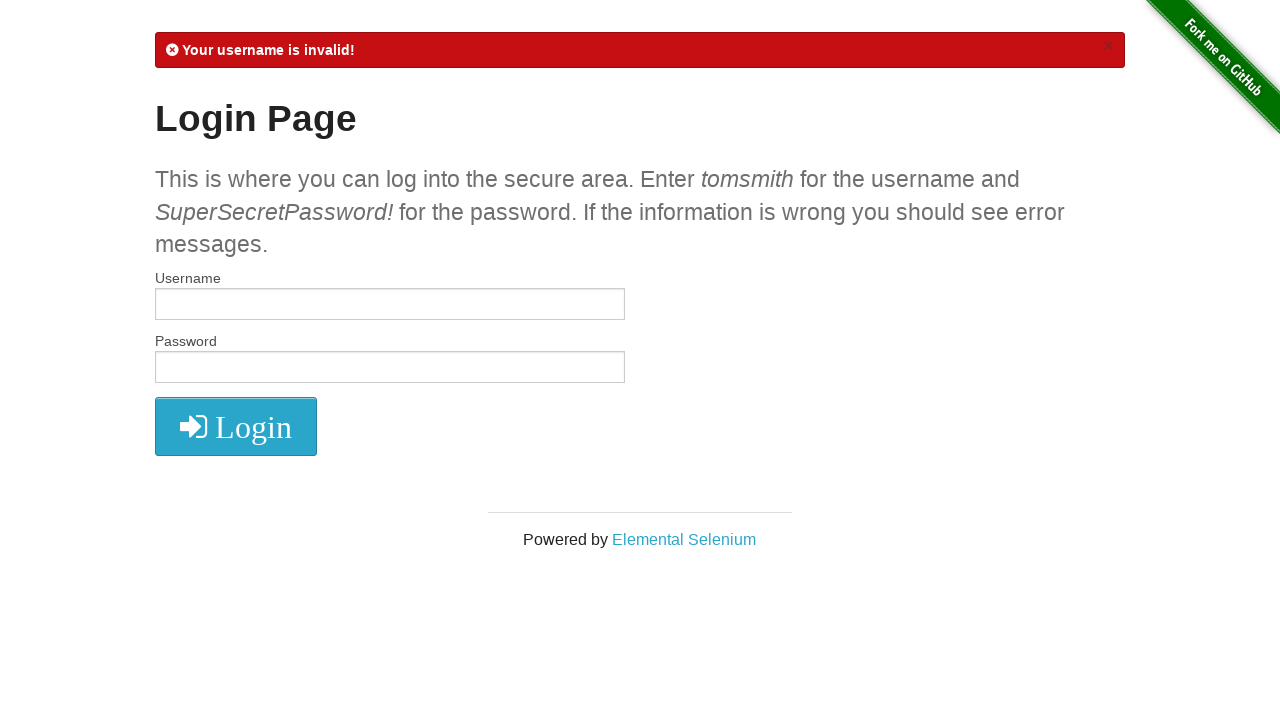

Error message flash element loaded
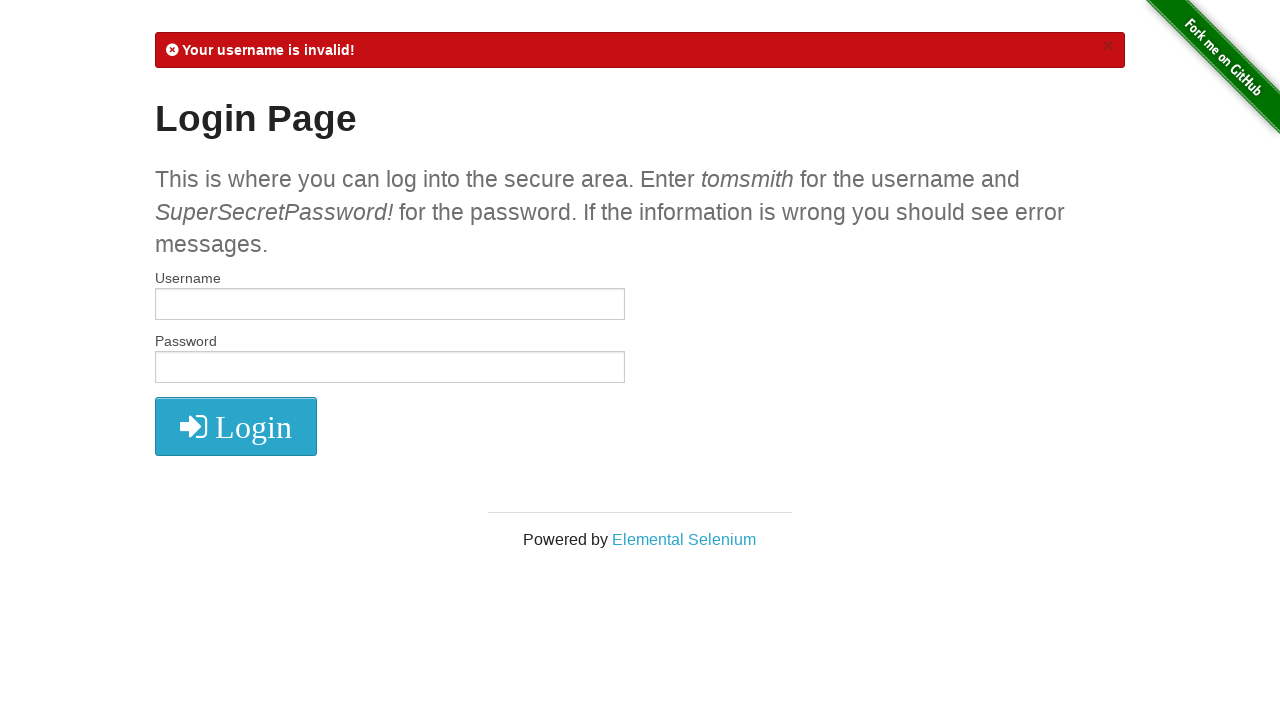

Verified error message contains 'Your username is invalid!'
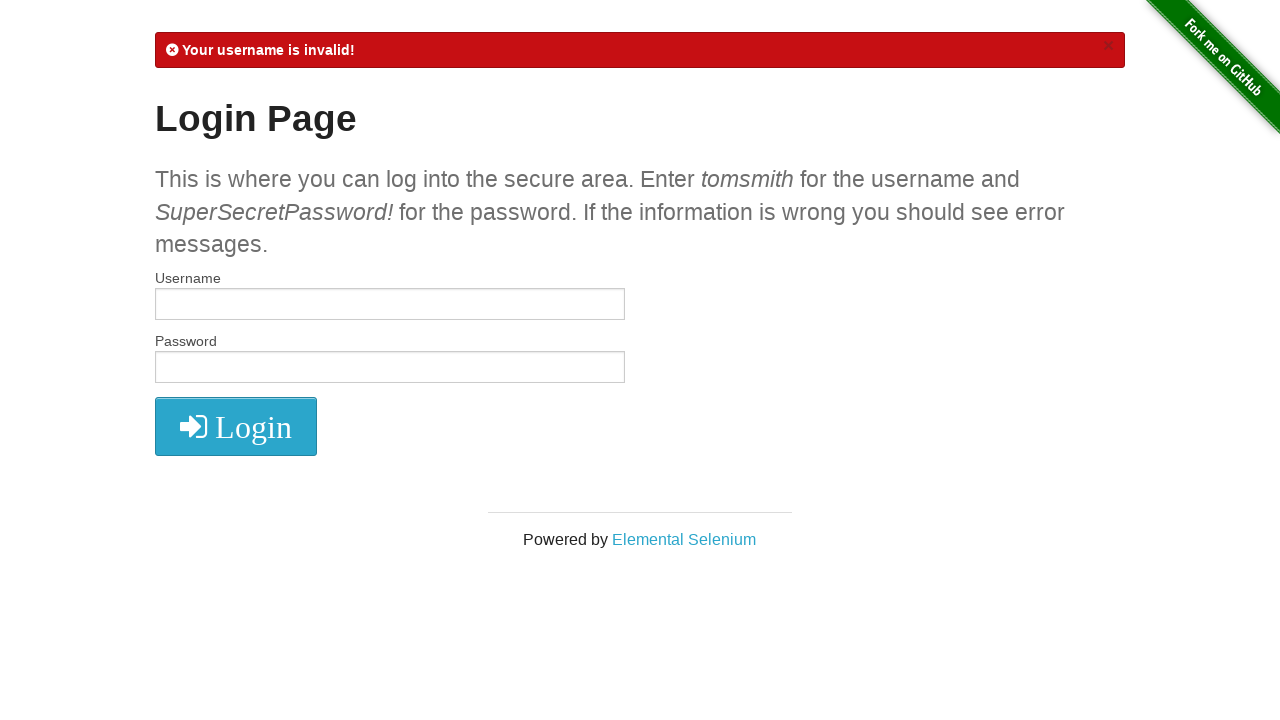

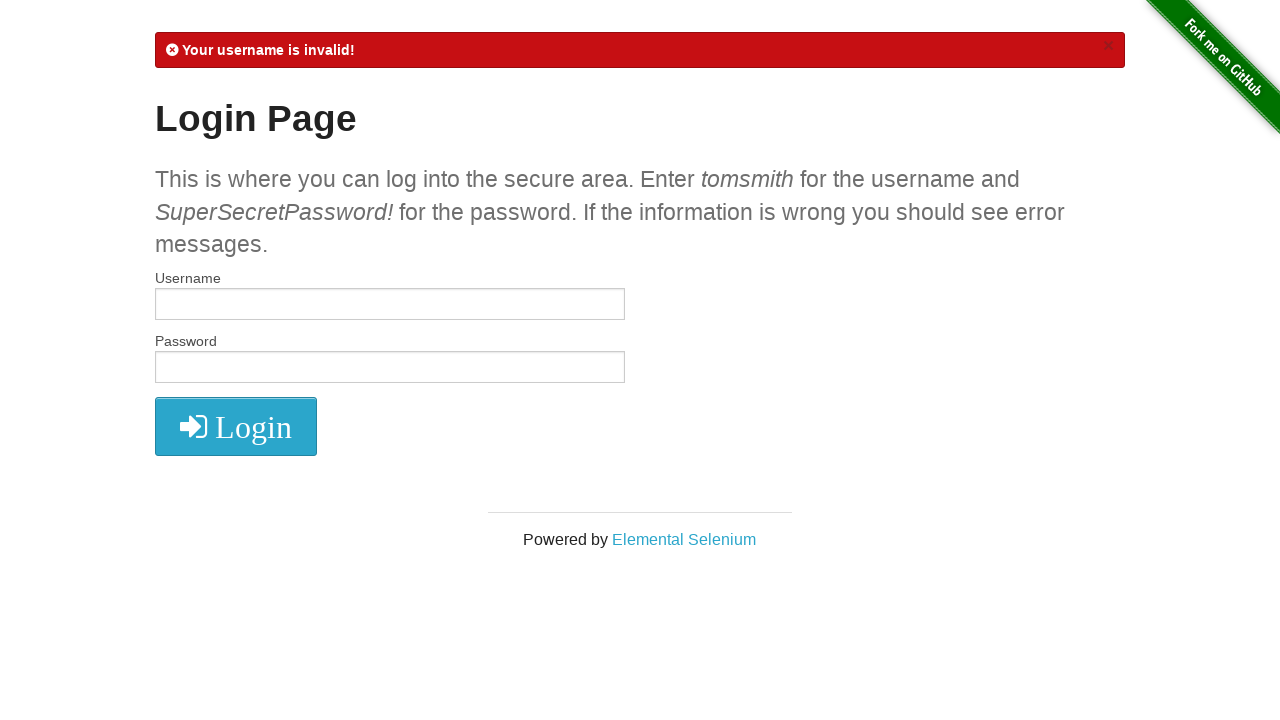